Tests form validation when username is less than 5 characters

Starting URL: http://automationbykrishna.com/

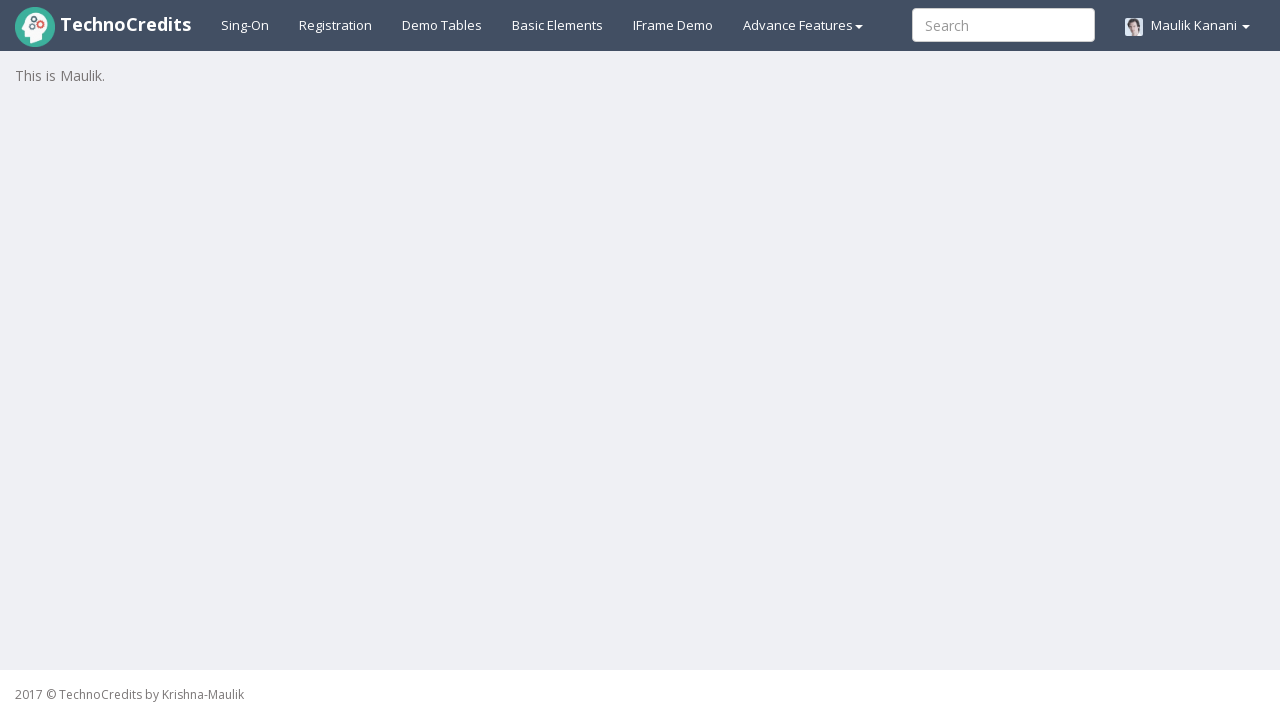

Clicked on registration button at (336, 25) on xpath=//a[@id='registration2']
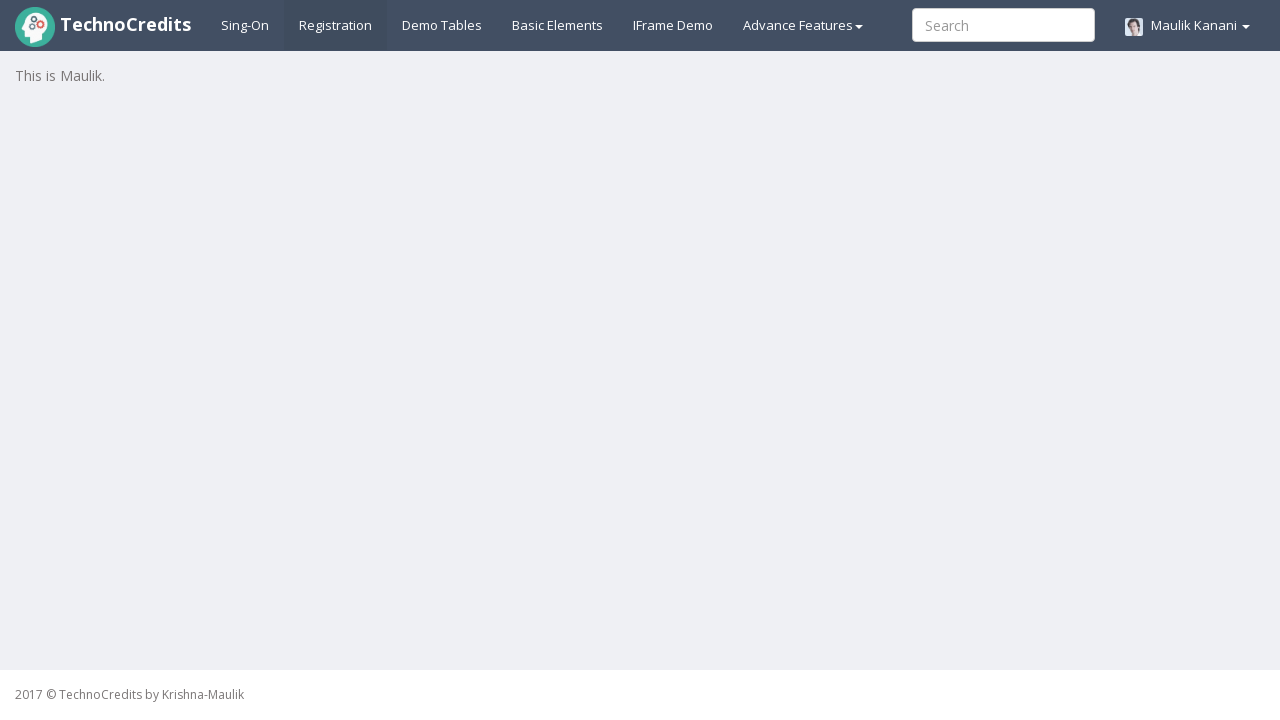

Registration form loaded
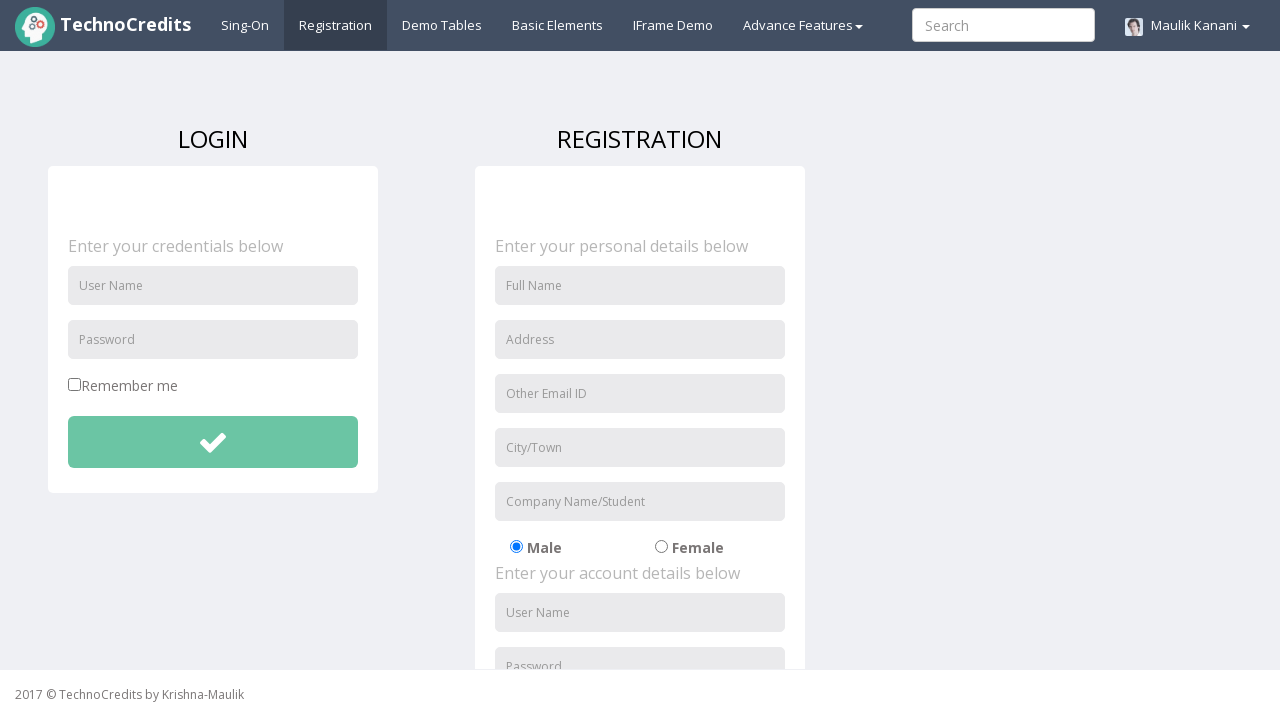

Filled first name field with 'William' on //input[@name='fName']
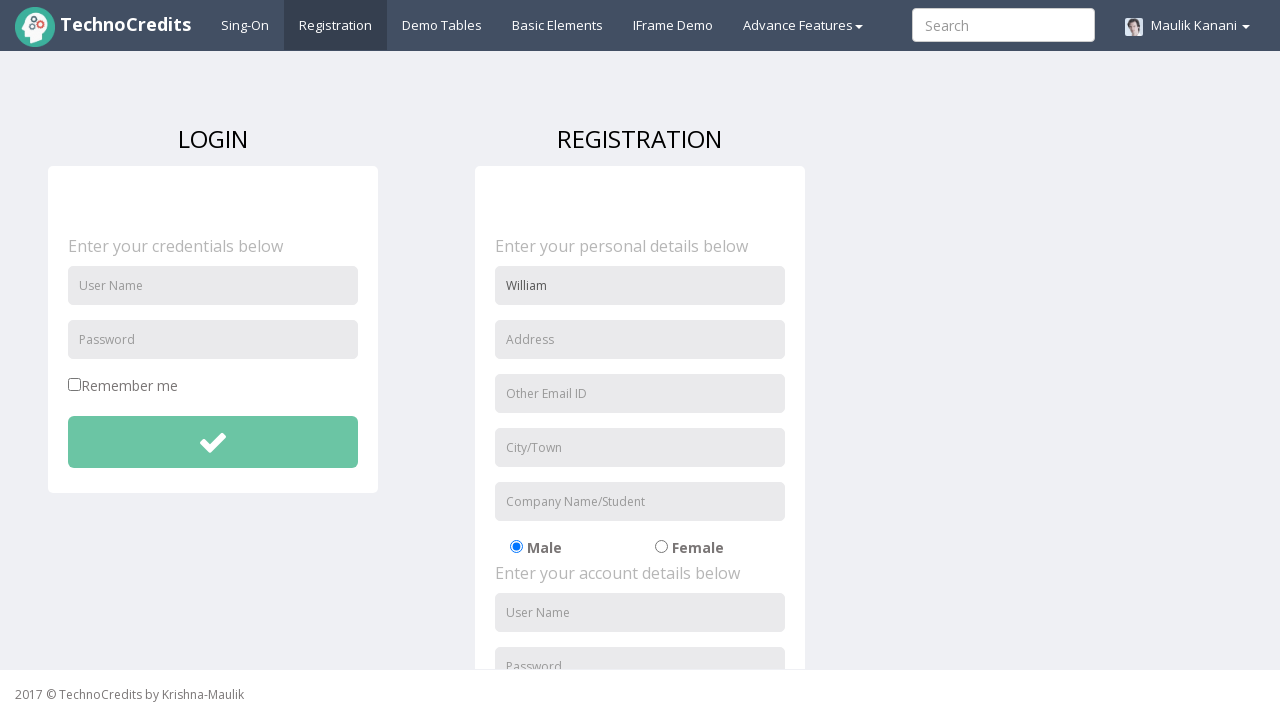

Filled address field with '369 Willow Court' on //input[@id='address']
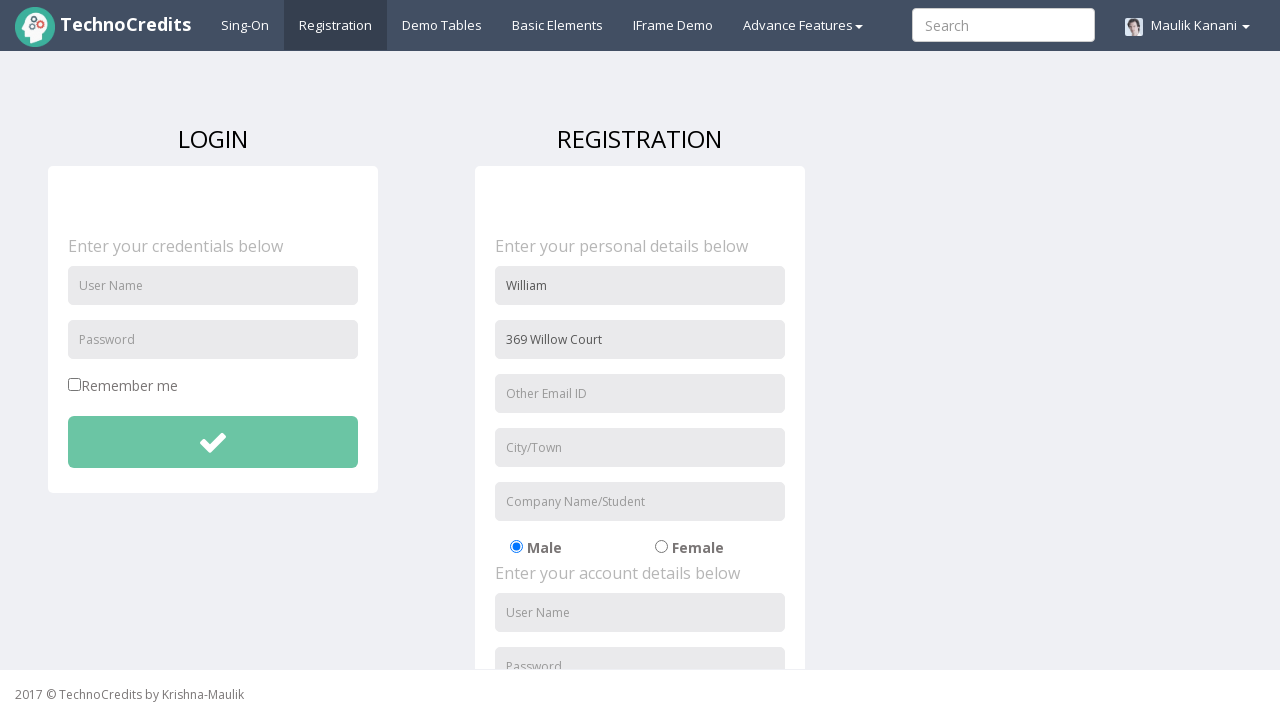

Filled email field with 'william.demo@example.com' on //input[@id='useremail']
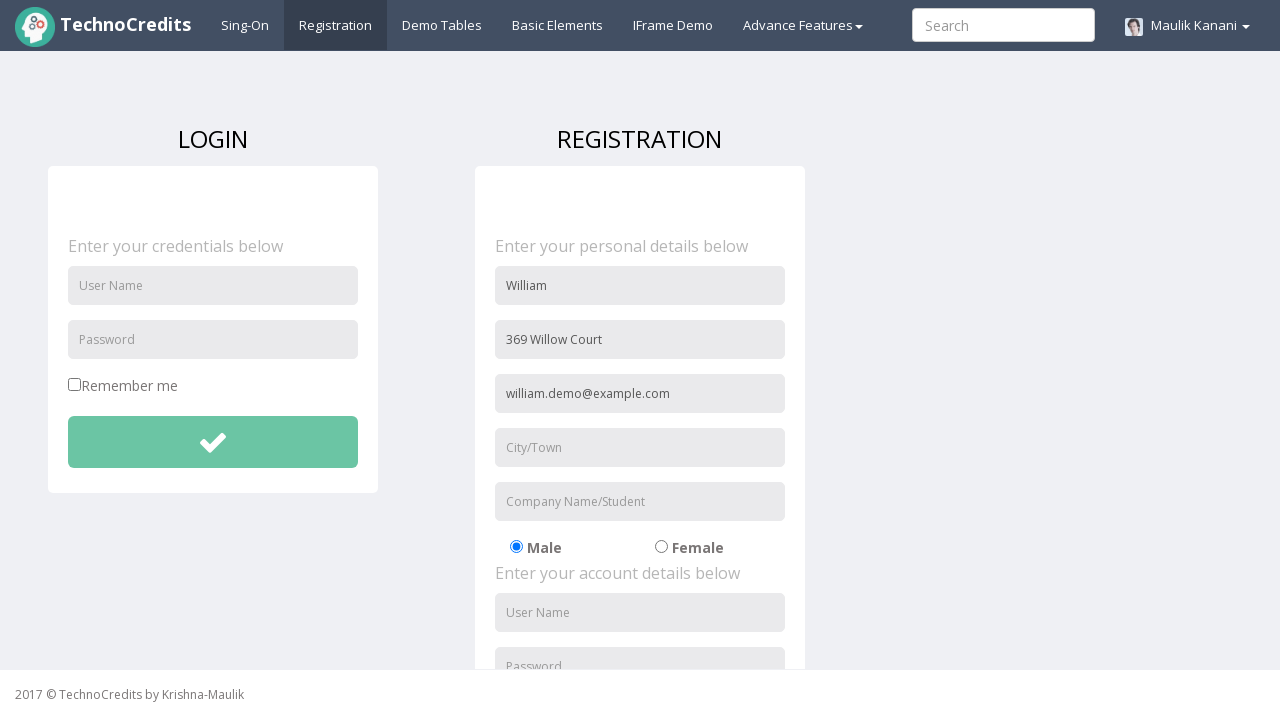

Filled city field with 'Nashville' on //input[@id='usercity']
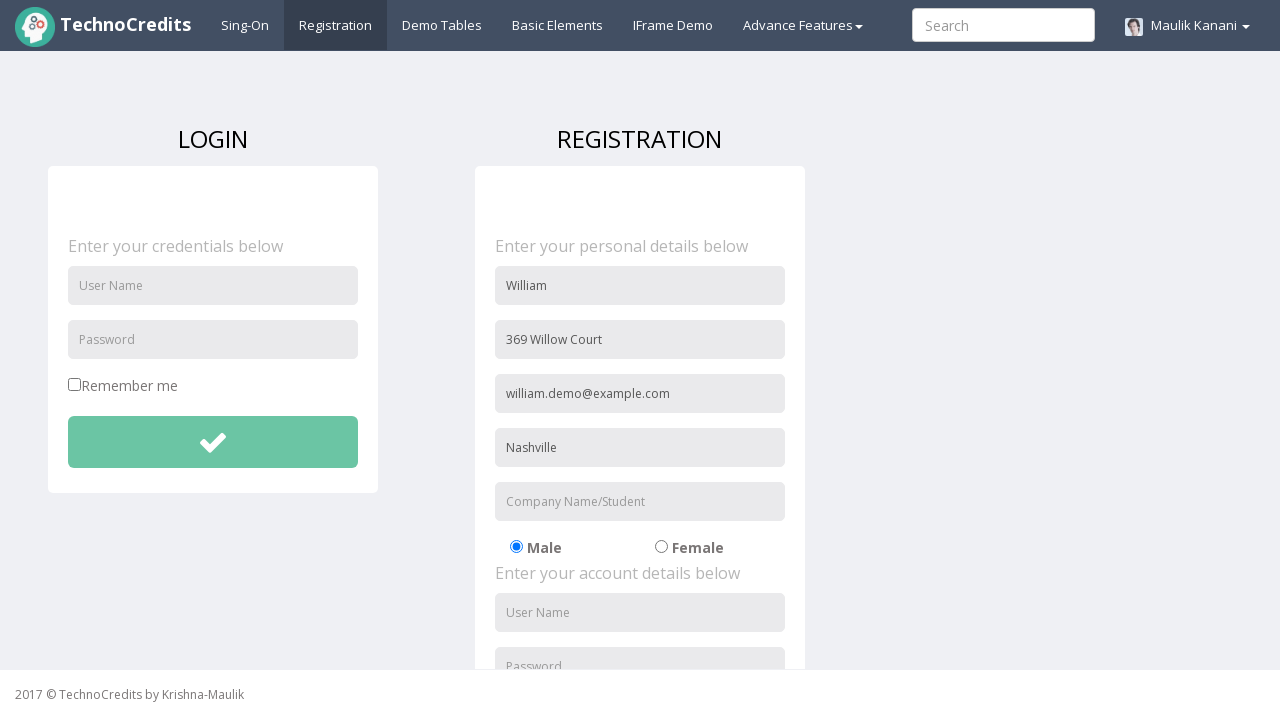

Filled organization field with 'SoftwareInc' on //input[@id='organization']
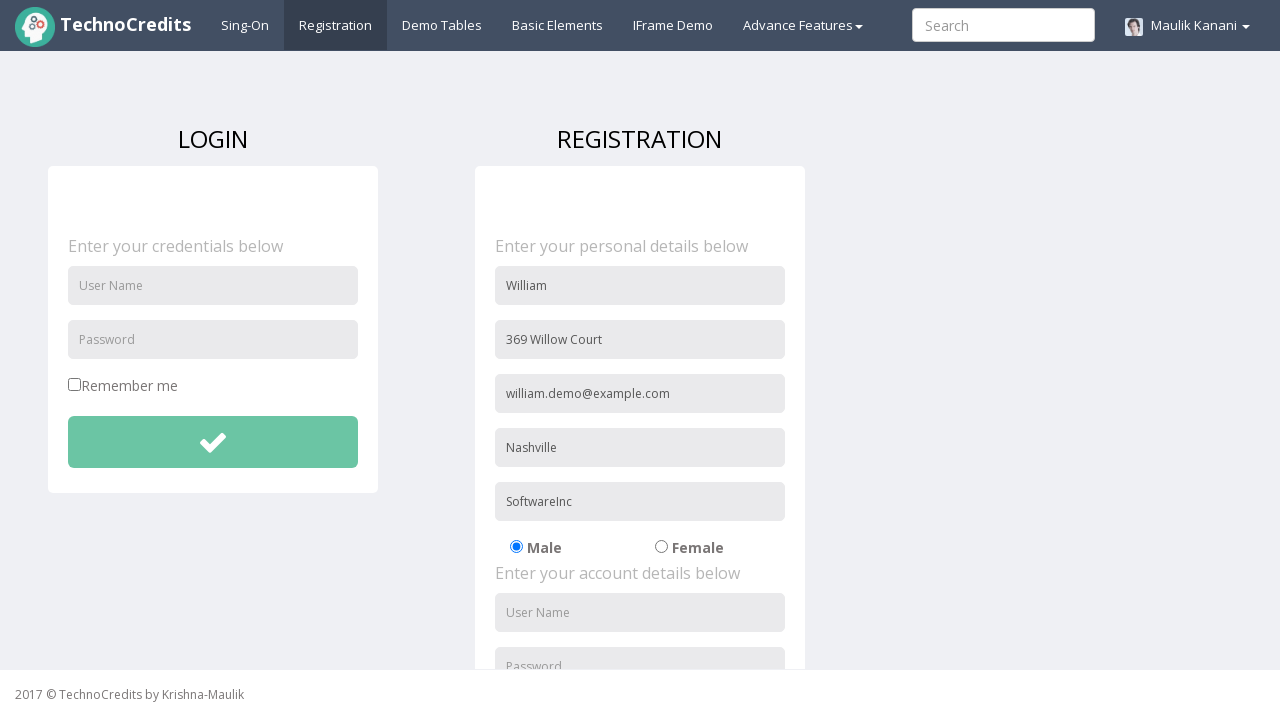

Selected radio button option at (567, 547) on xpath=//label[@for='radio-01']
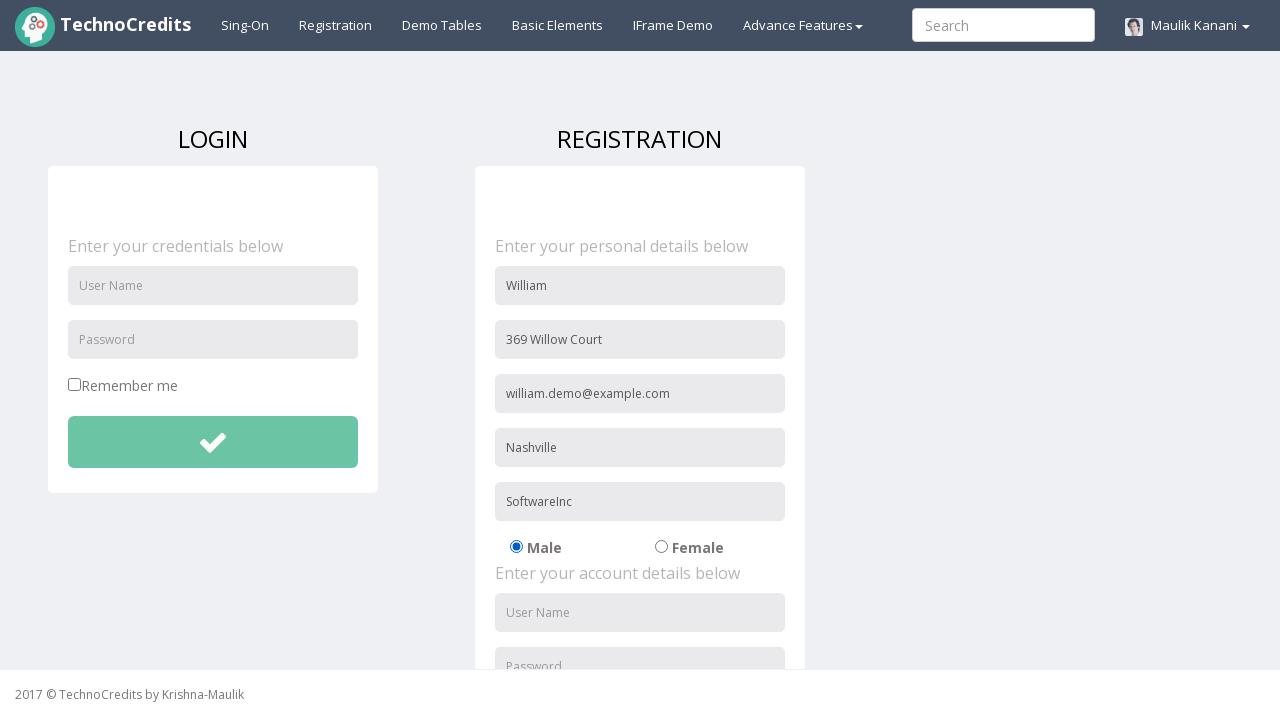

Filled username field with 'willuser741' on //input[@id='usernameReg']
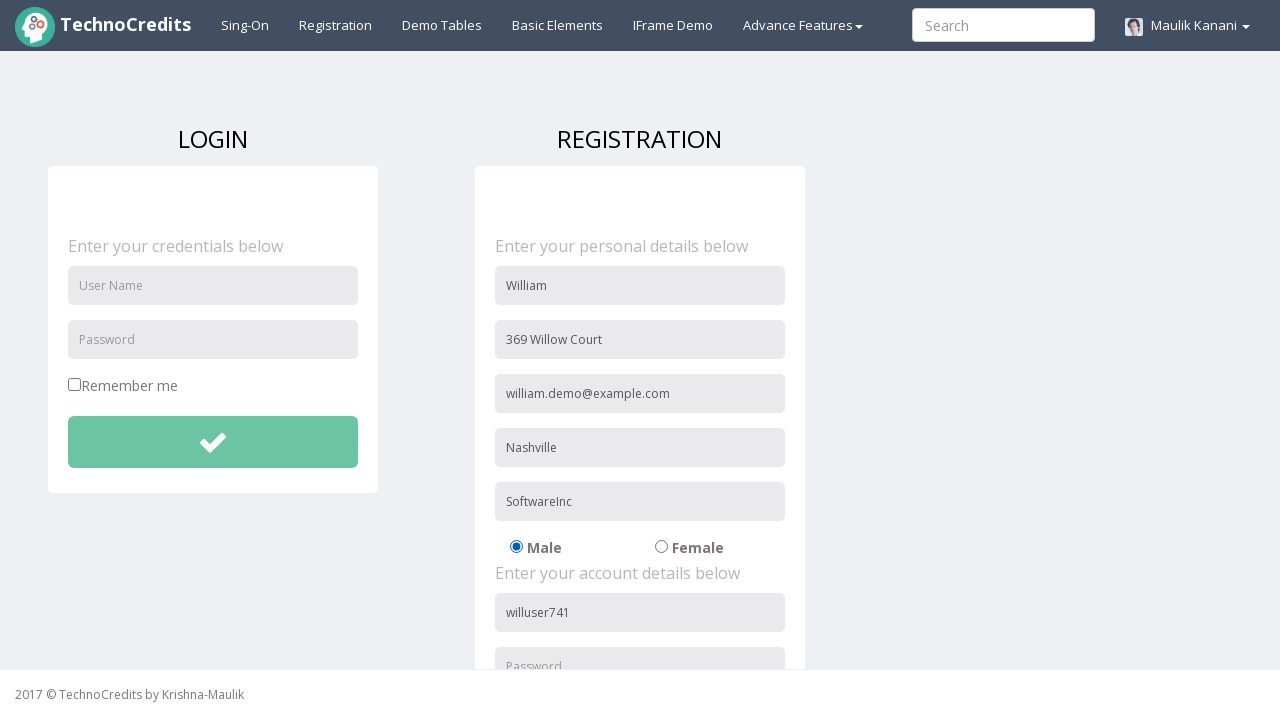

Filled password field with 'mypass369' on //input[@id='passwordReg']
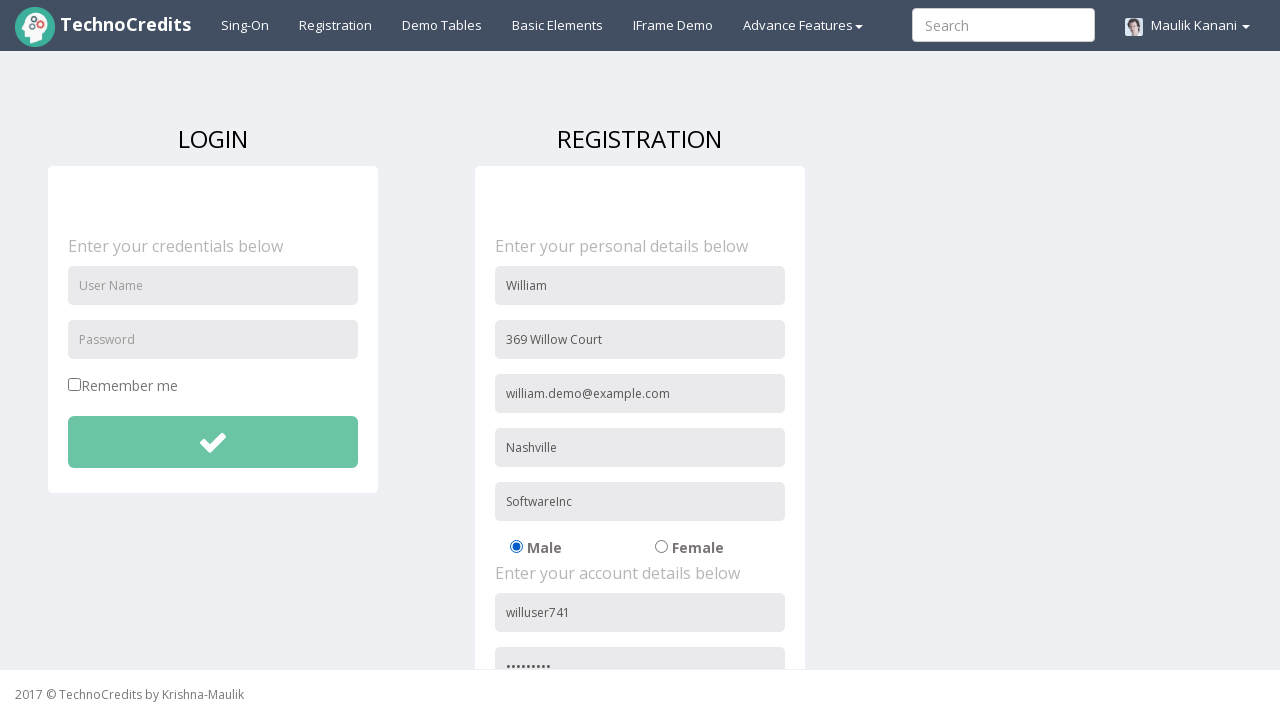

Filled confirm password field with 'mypass369' on //input[@id='repasswordReg']
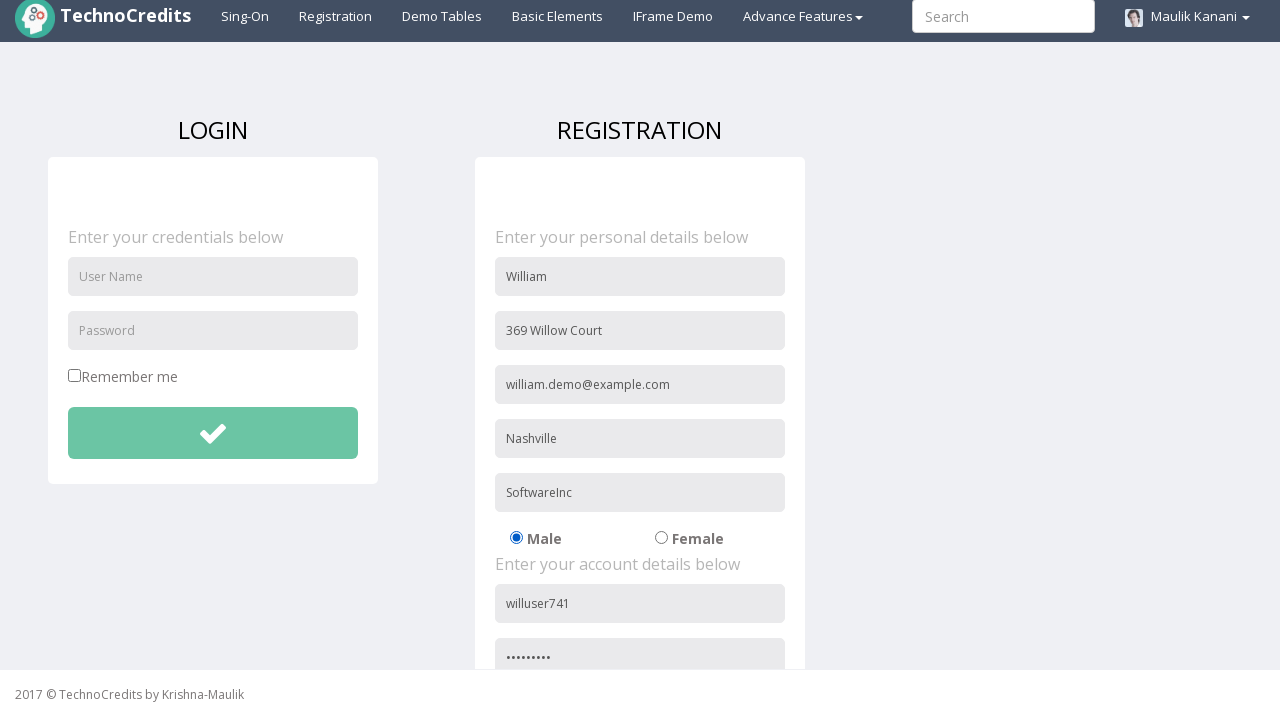

Checked signup agreement checkbox at (481, 601) on xpath=//input[@id='signupAgreement']
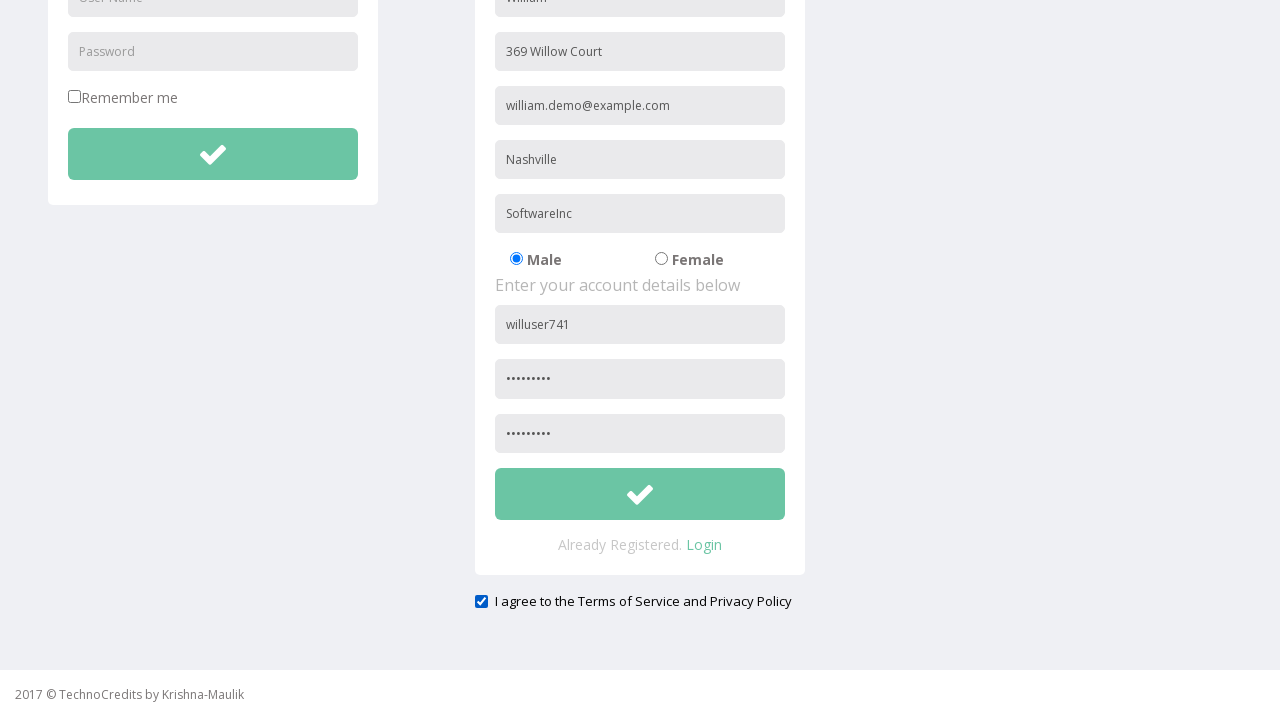

Cleared username field on //input[@id='usernameReg']
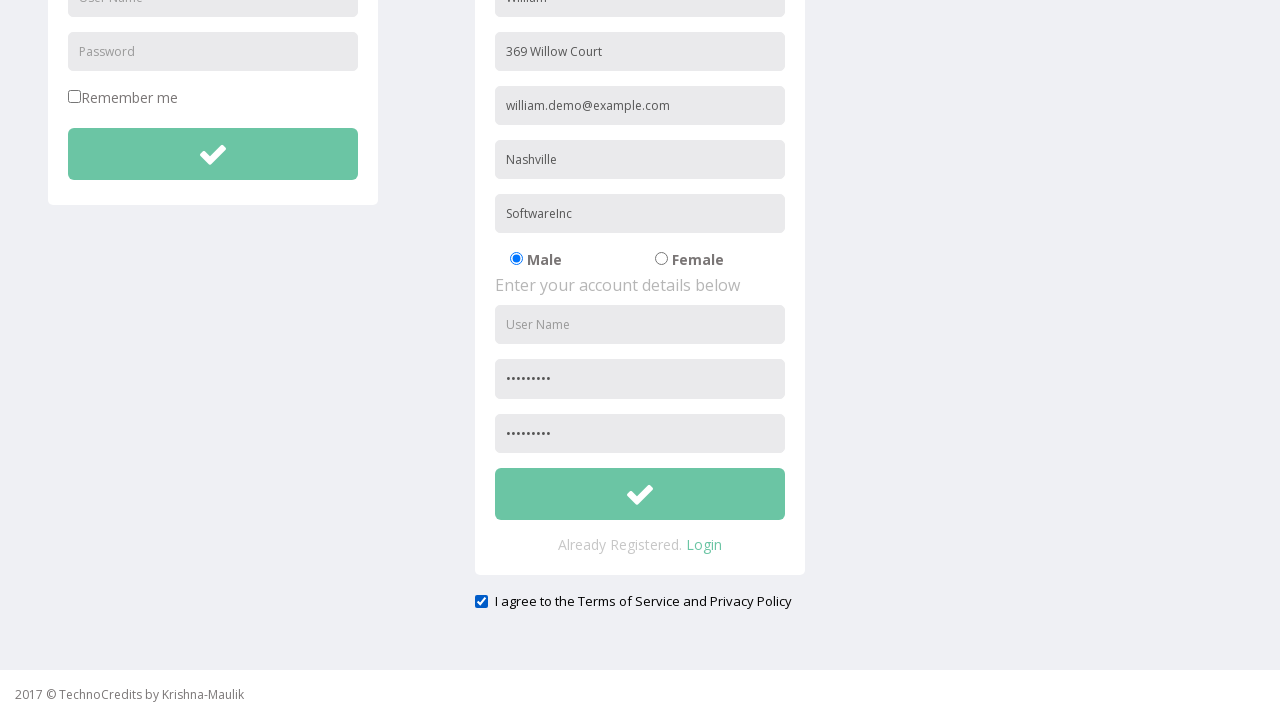

Filled username field with 'usr' (less than 5 characters) to test validation on //input[@id='usernameReg']
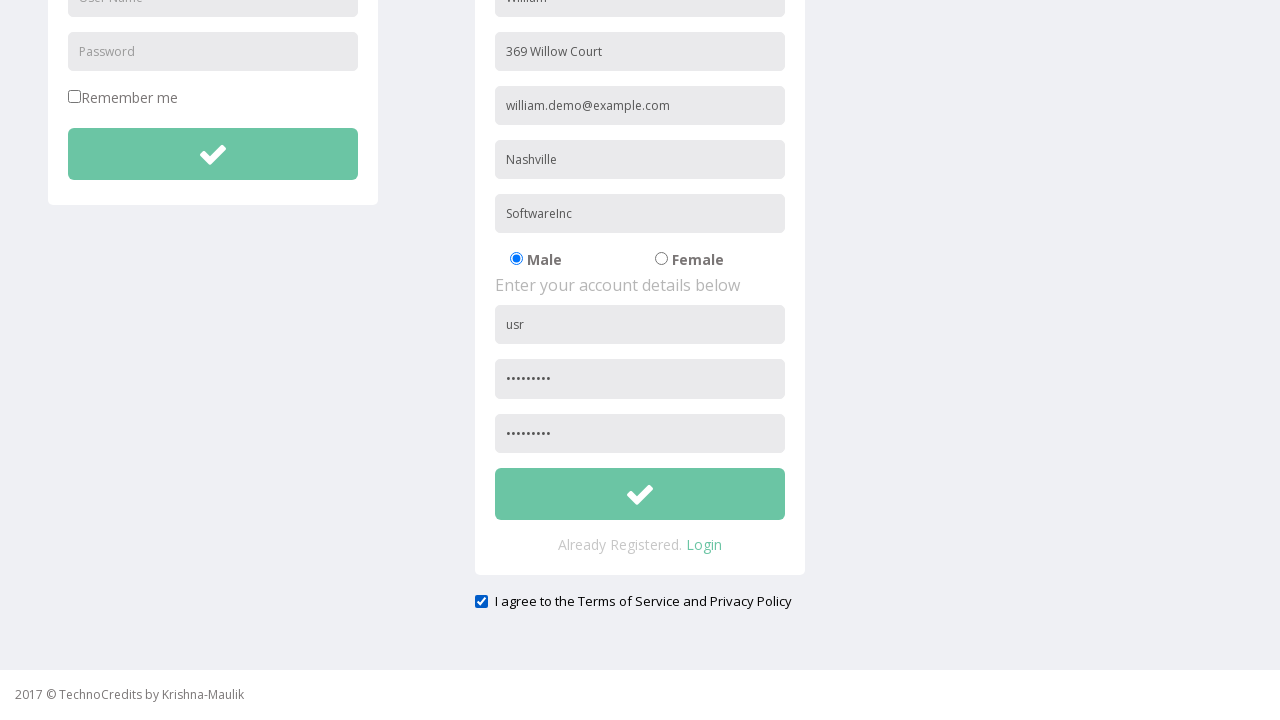

Clicked submit button to submit registration form at (640, 494) on xpath=//button[@id='btnsubmitsignUp']
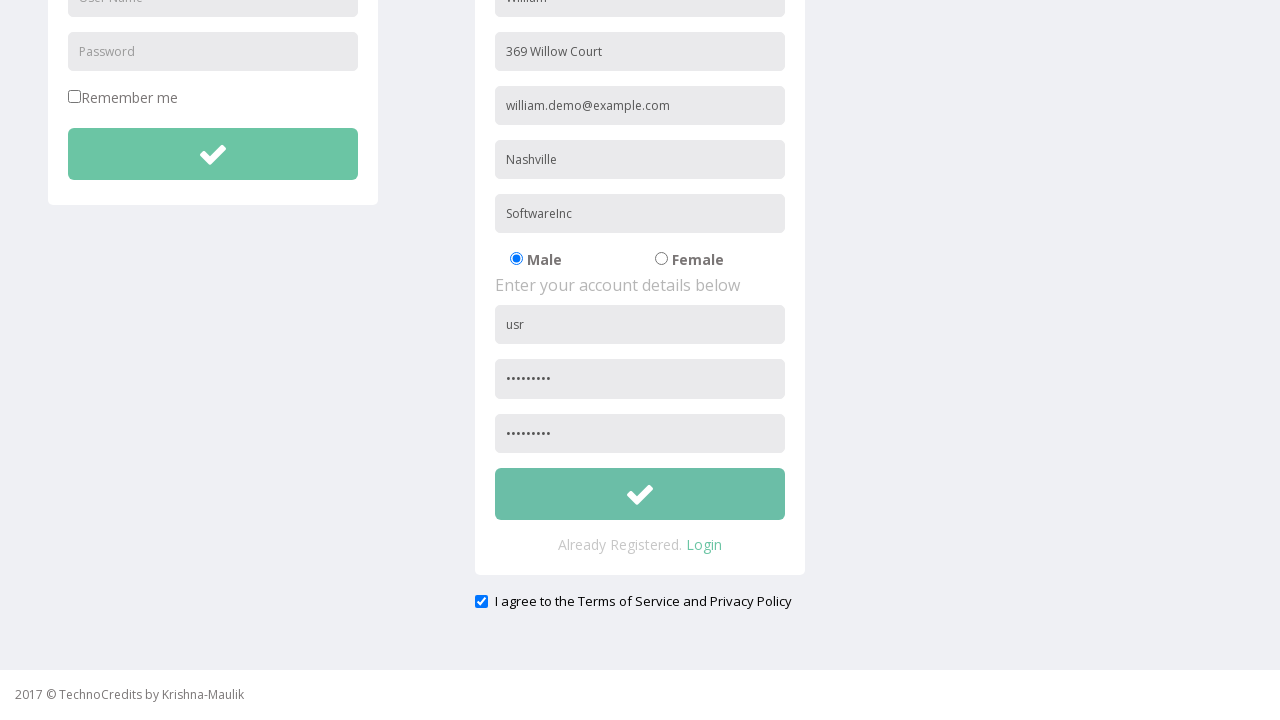

Set up dialog handler to accept validation alerts
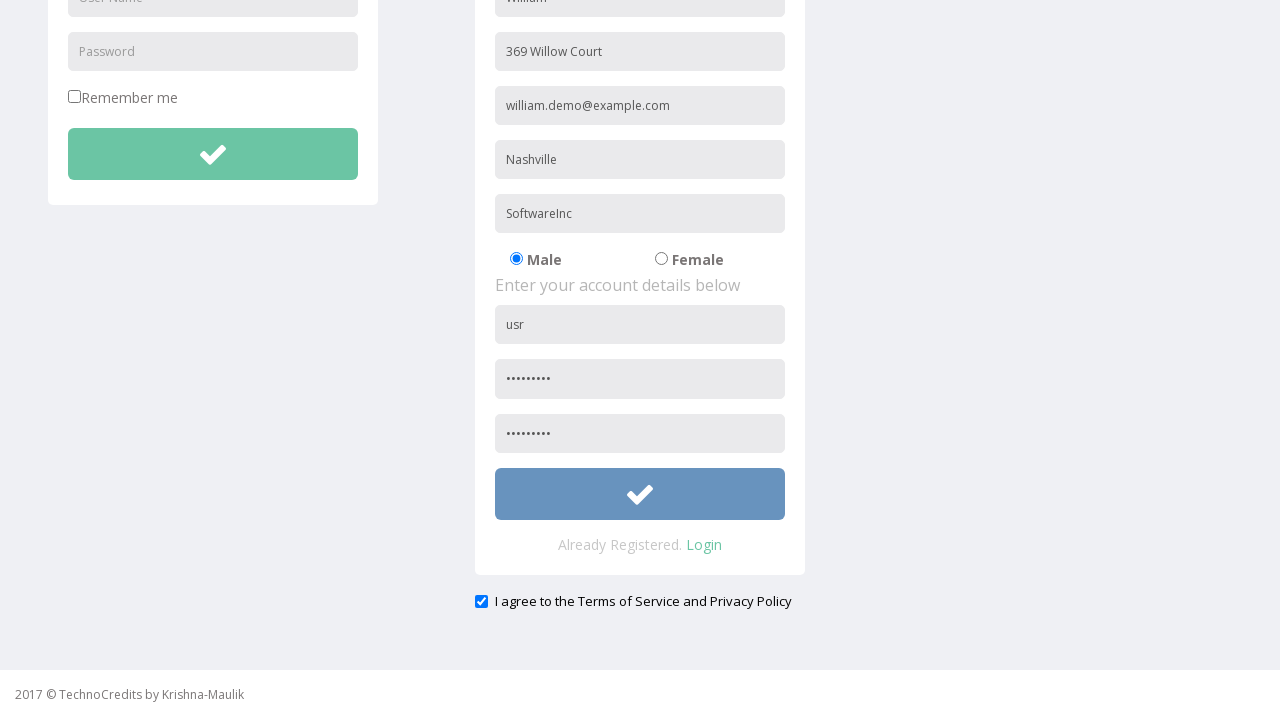

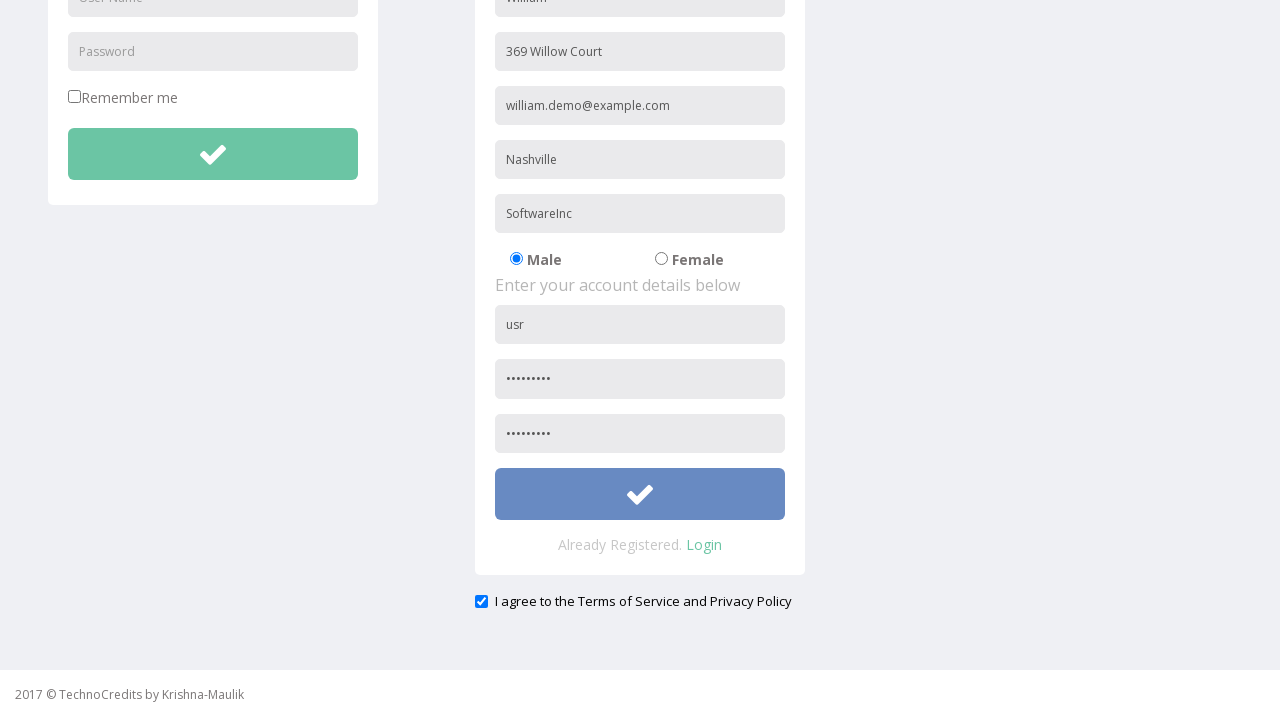